Tests window handling functionality by opening new windows through links and switching between them to verify navigation

Starting URL: https://the-internet.herokuapp.com/windows

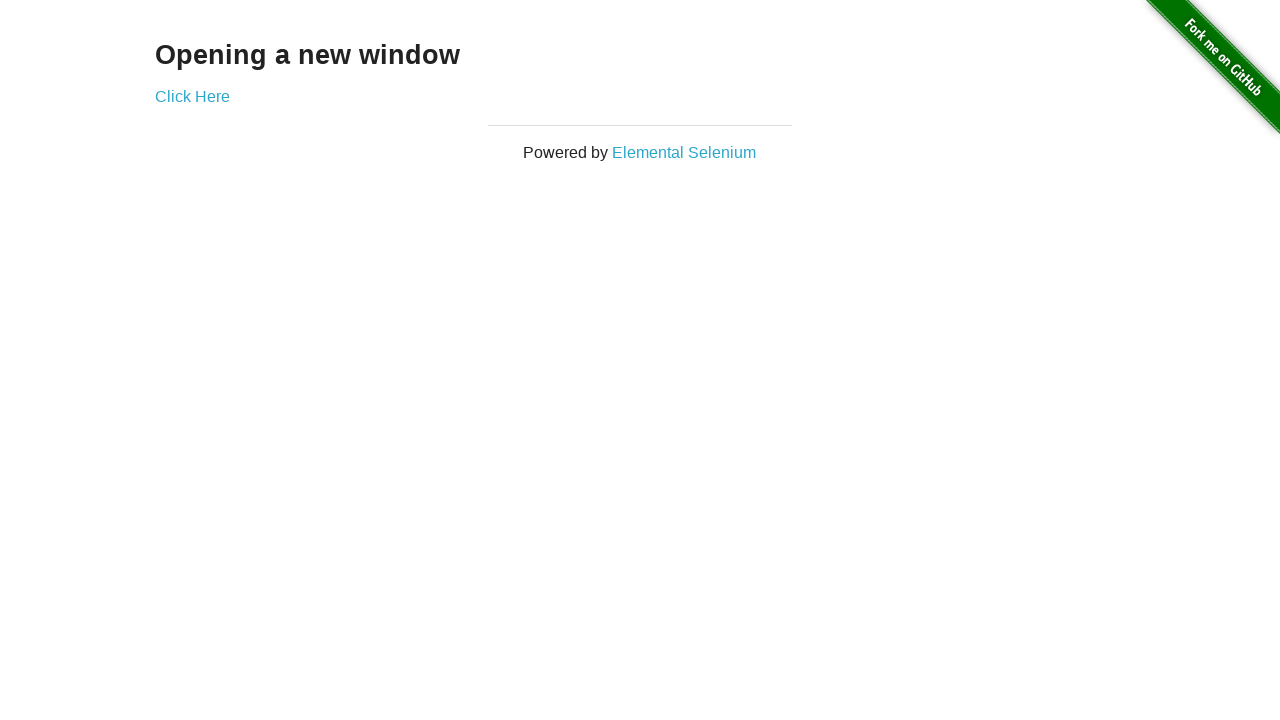

Clicked 'Click Here' link to open new window at (192, 96) on xpath=//a[text()='Click Here']
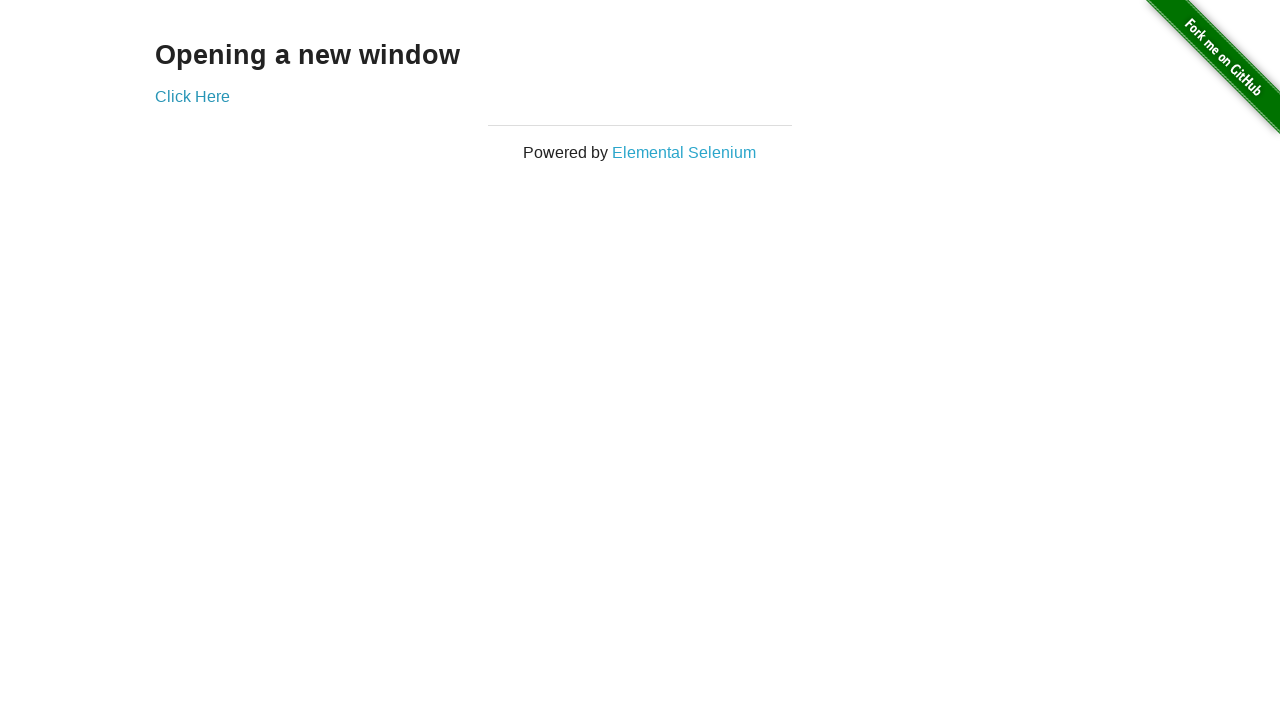

Retrieved all page contexts from browser
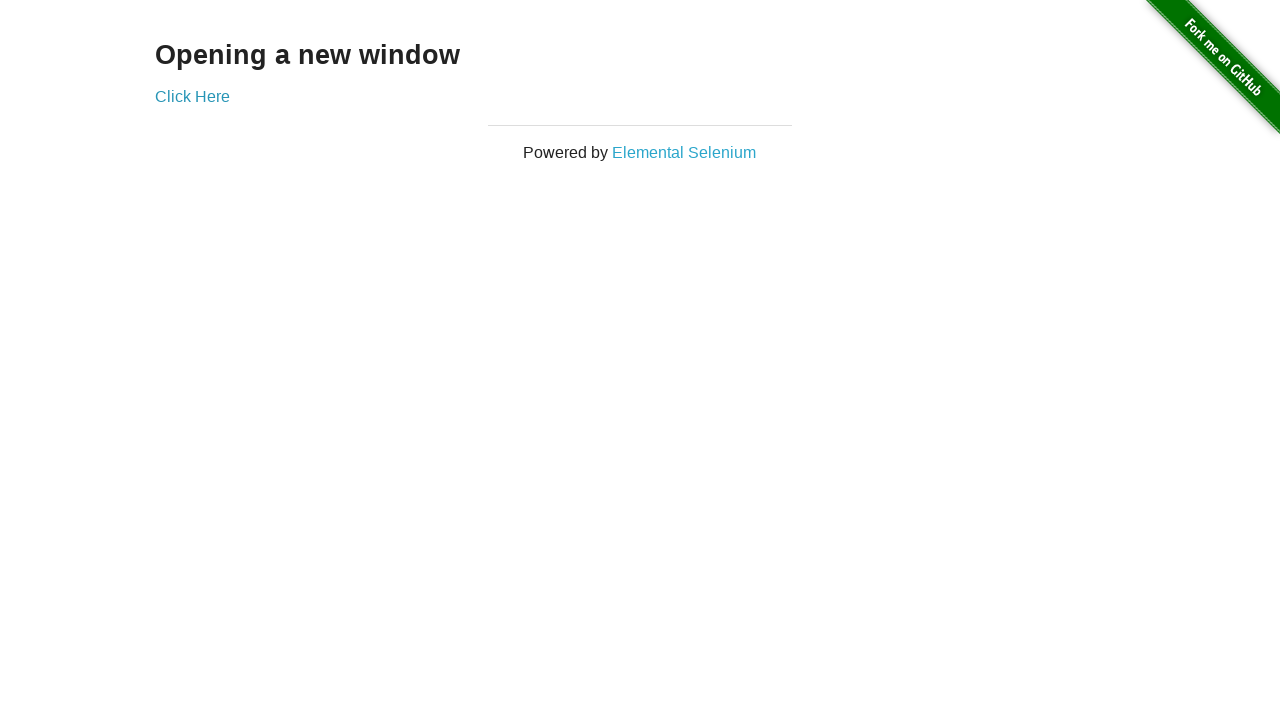

Switched to new window (second page)
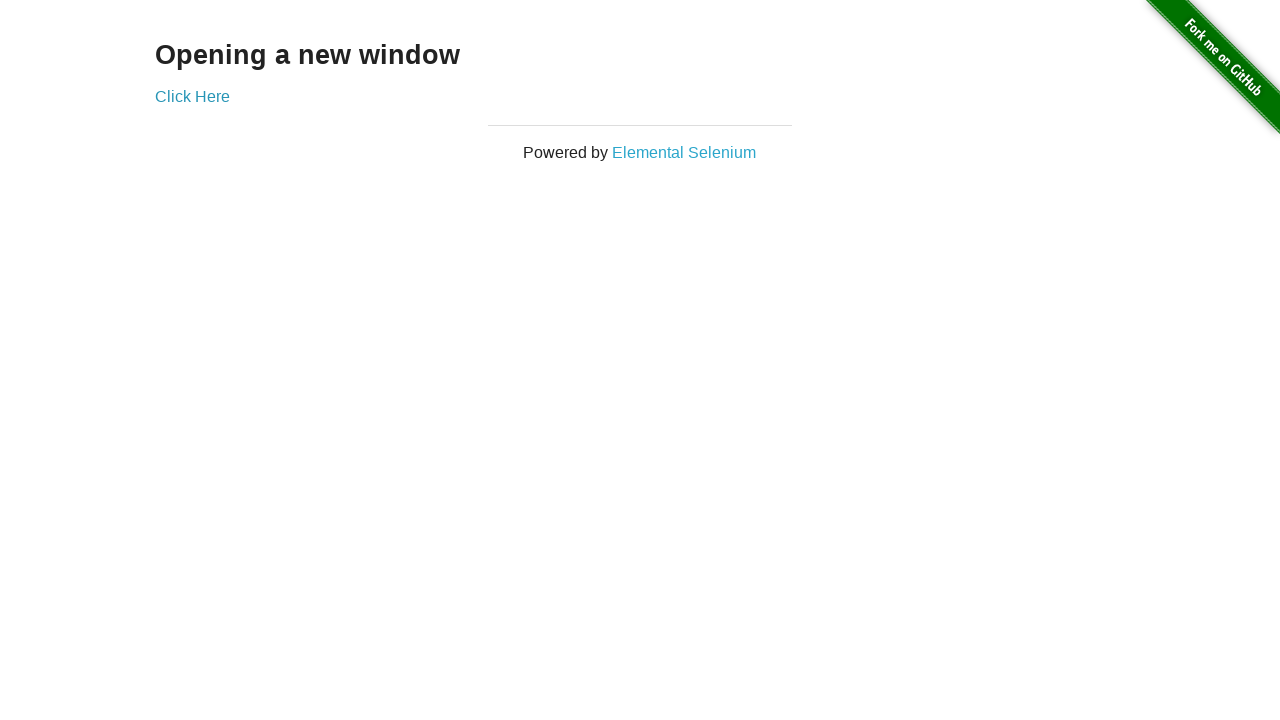

Verified new window loaded with 'New Window' heading
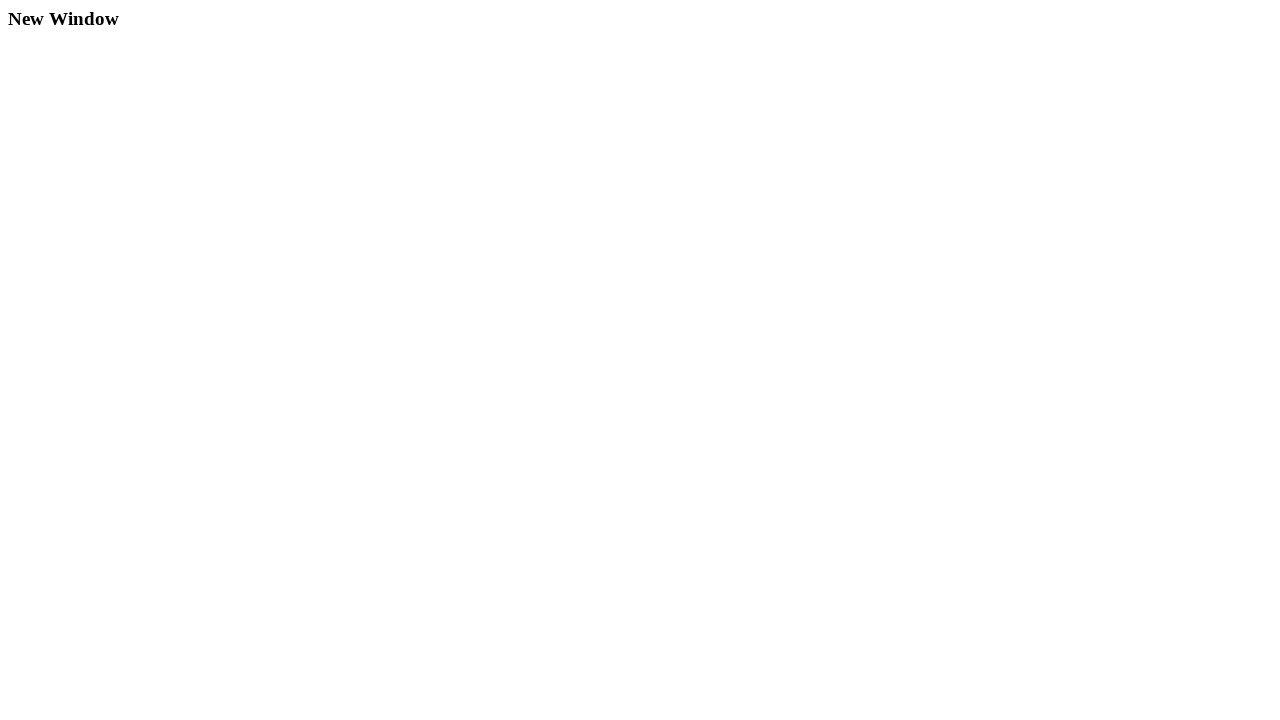

Switched back to original window (first page)
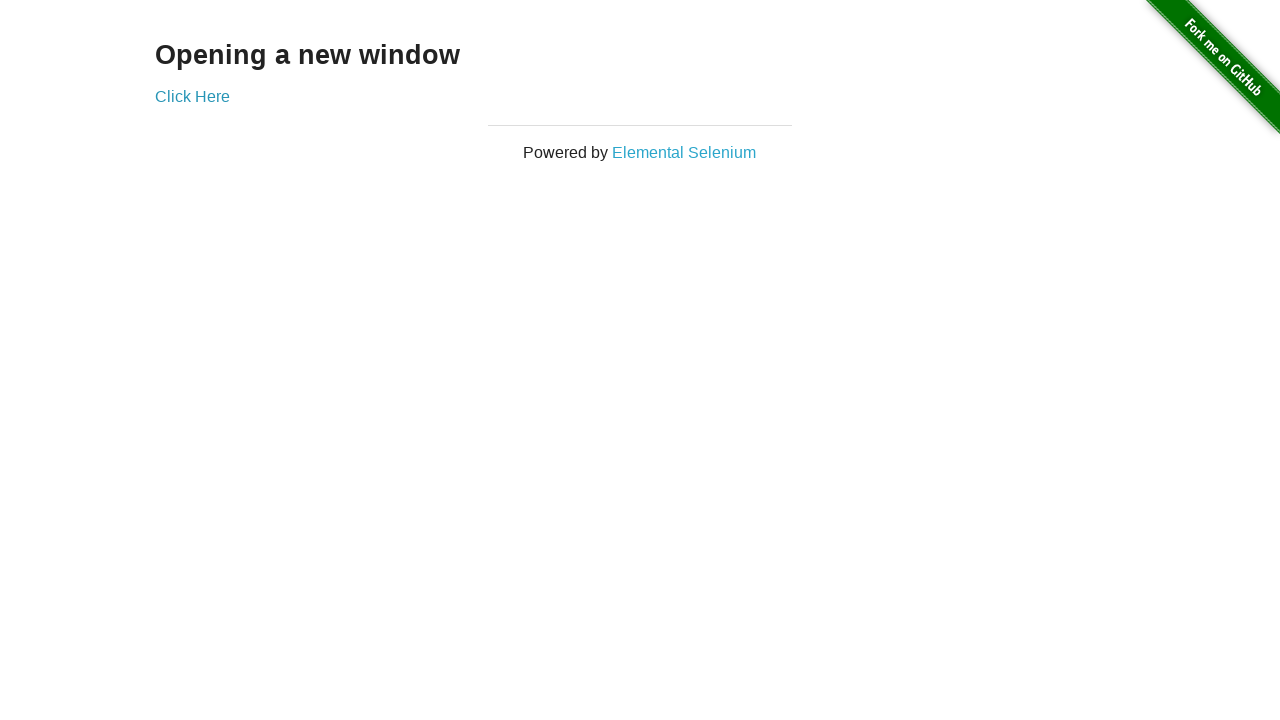

Clicked 'Elemental Selenium' link to open third window at (684, 152) on xpath=//a[text()='Elemental Selenium']
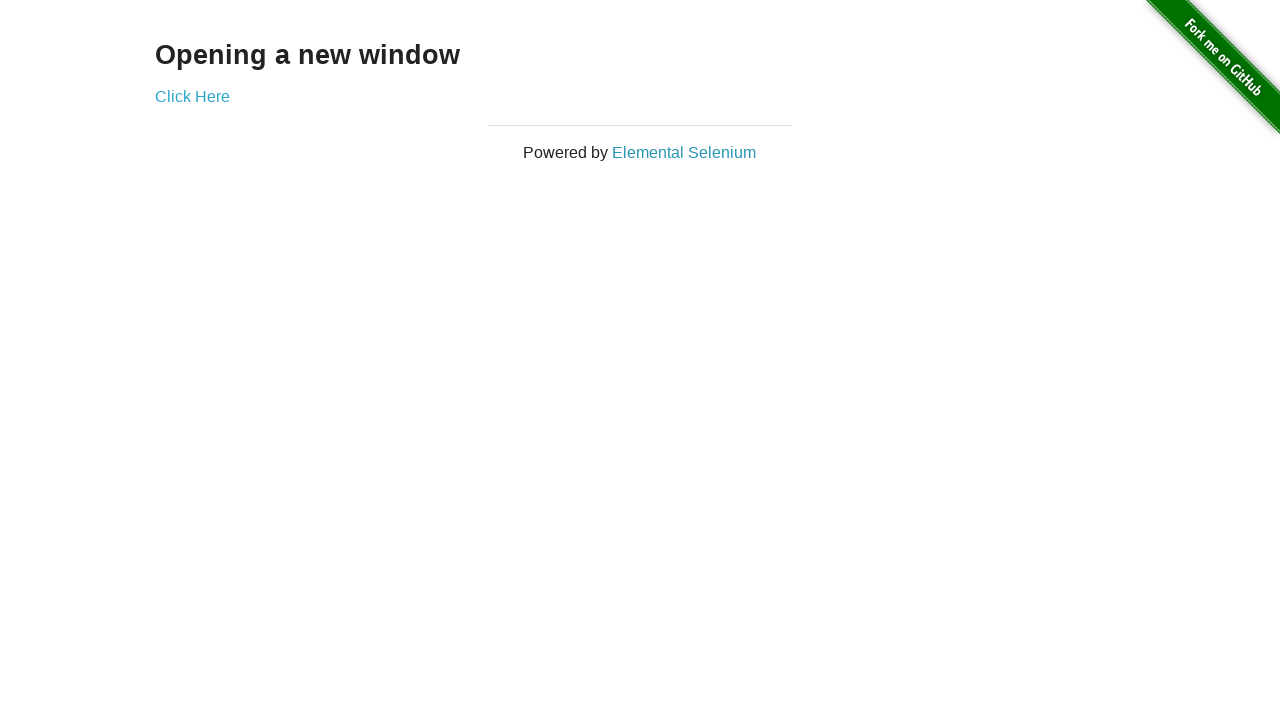

Retrieved updated page contexts and accessed third window
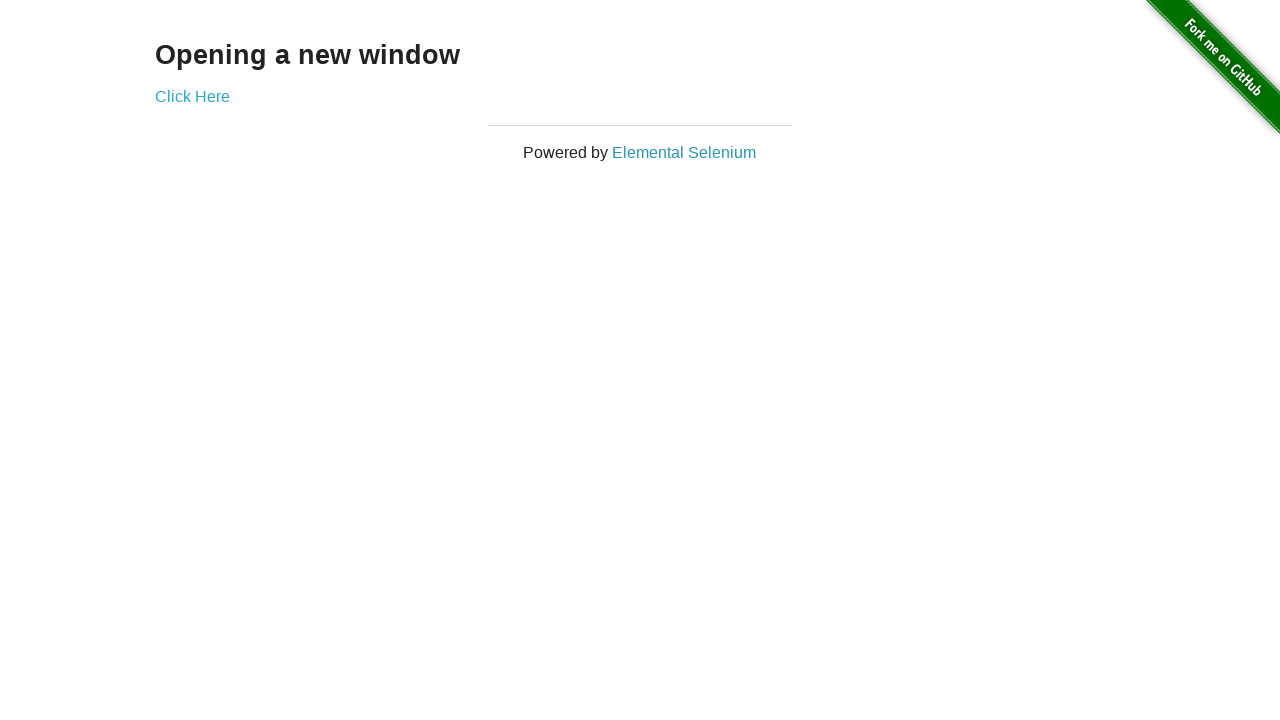

Verified third page loaded completely
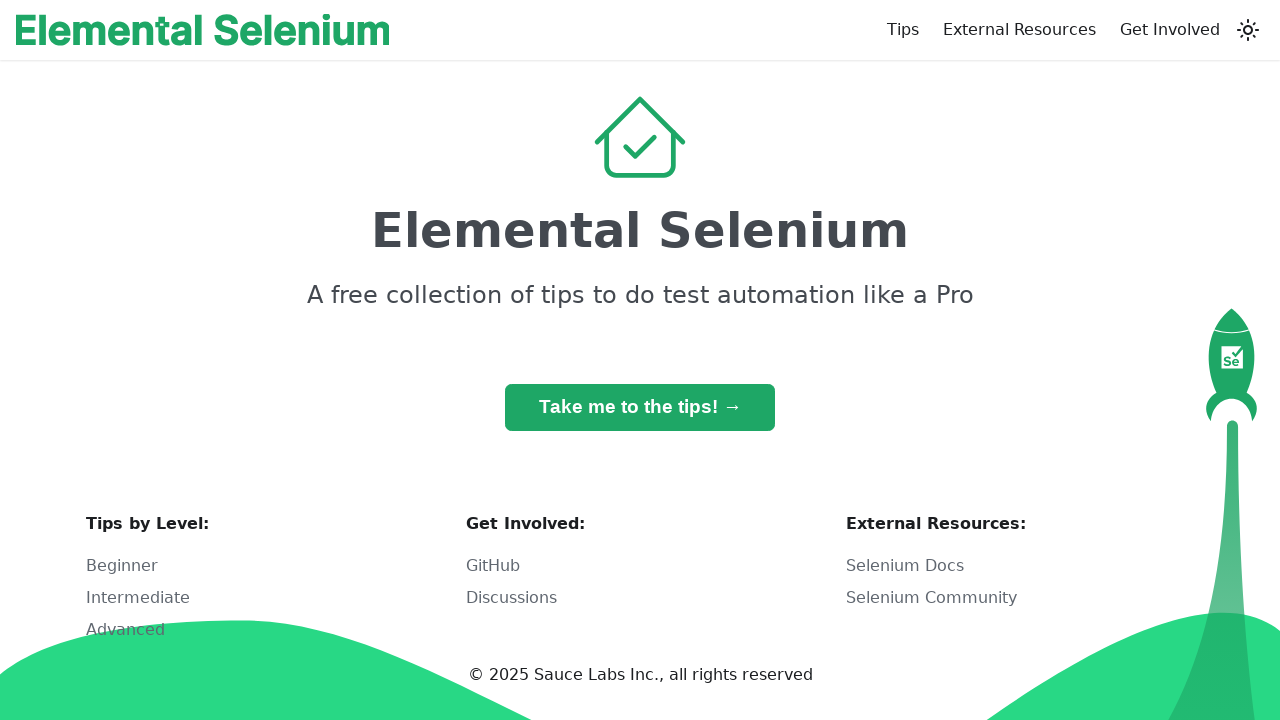

Closed the third window
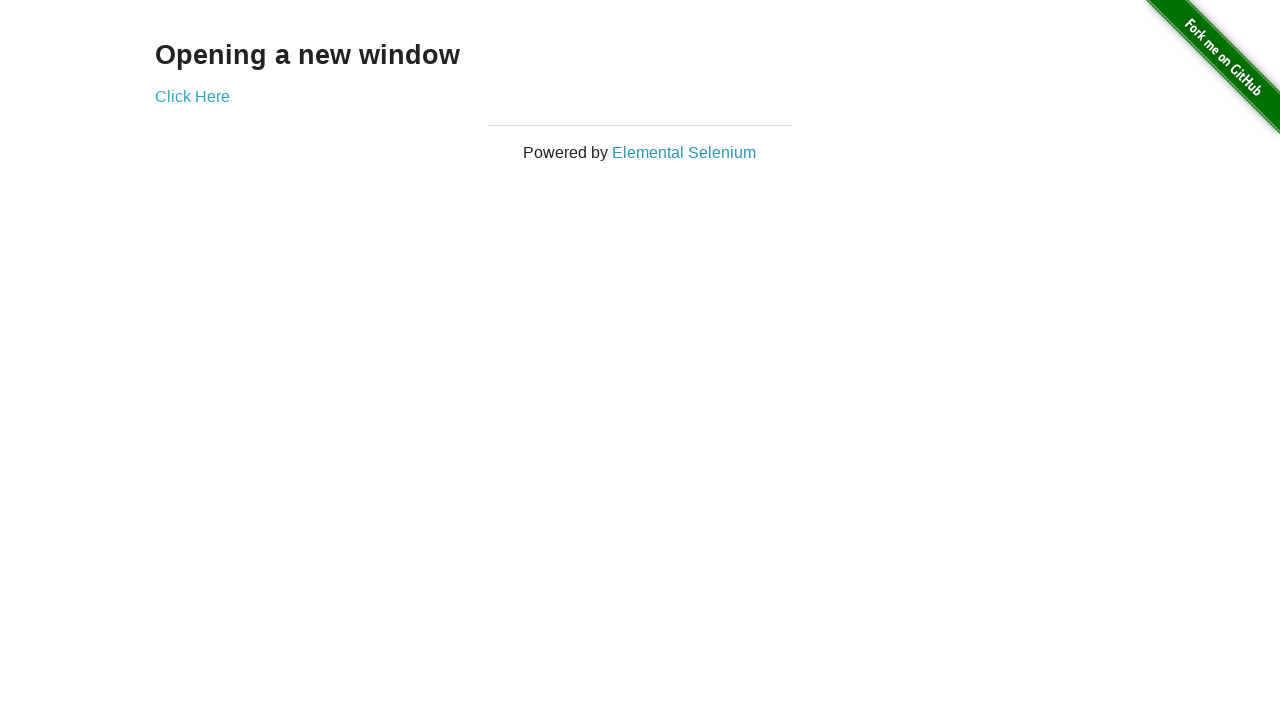

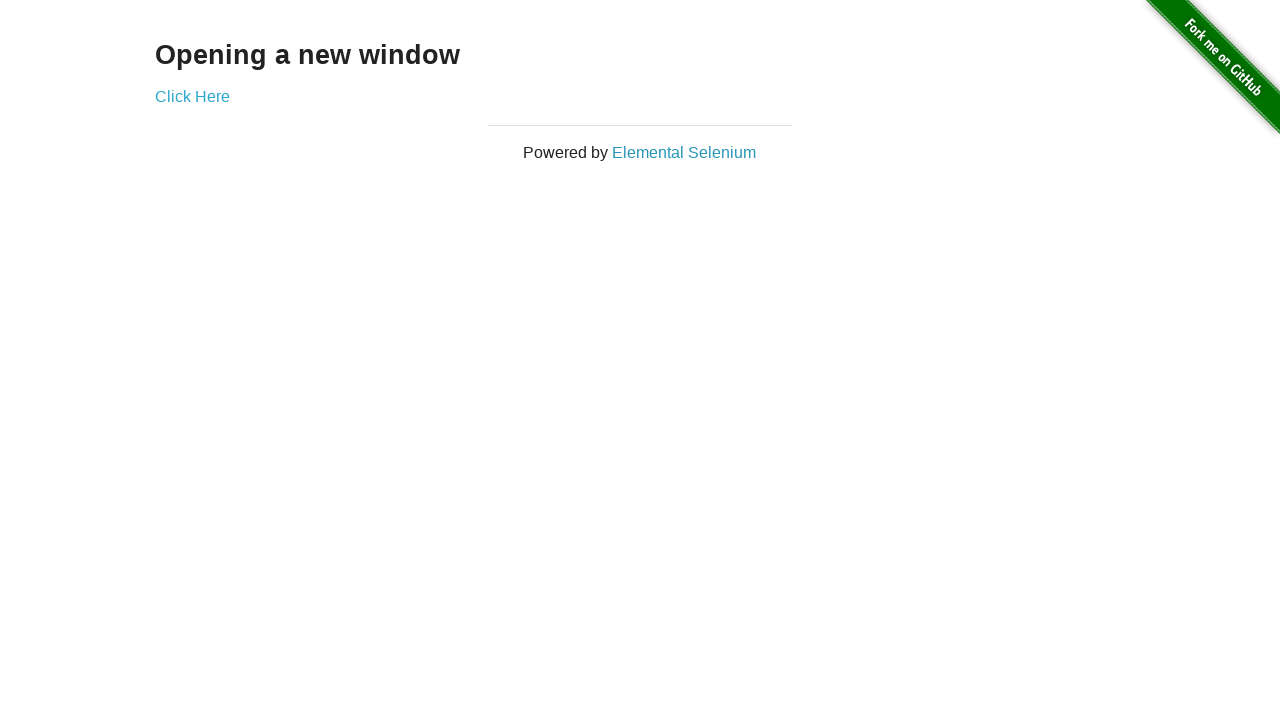